Tests JavaScript confirm dialog by clicking a button and dismissing the confirmation

Starting URL: https://the-internet.herokuapp.com/javascript_alerts

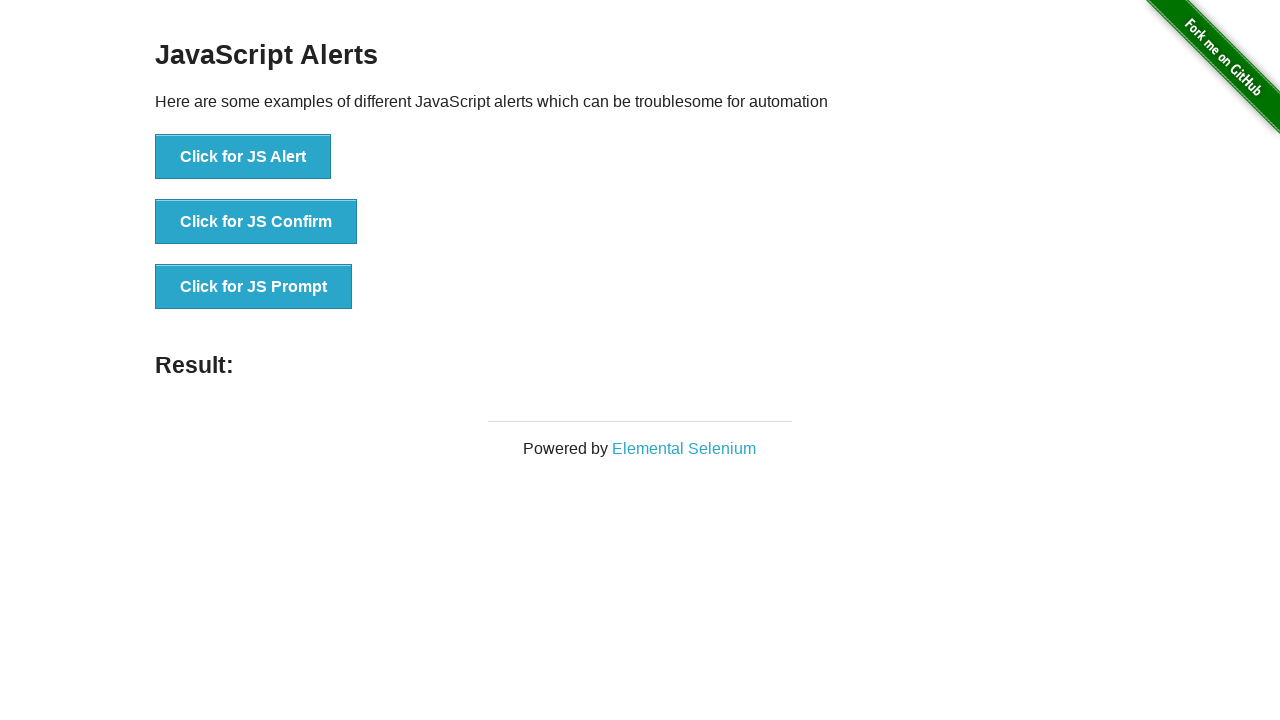

Set up dialog handler to dismiss confirm dialogs
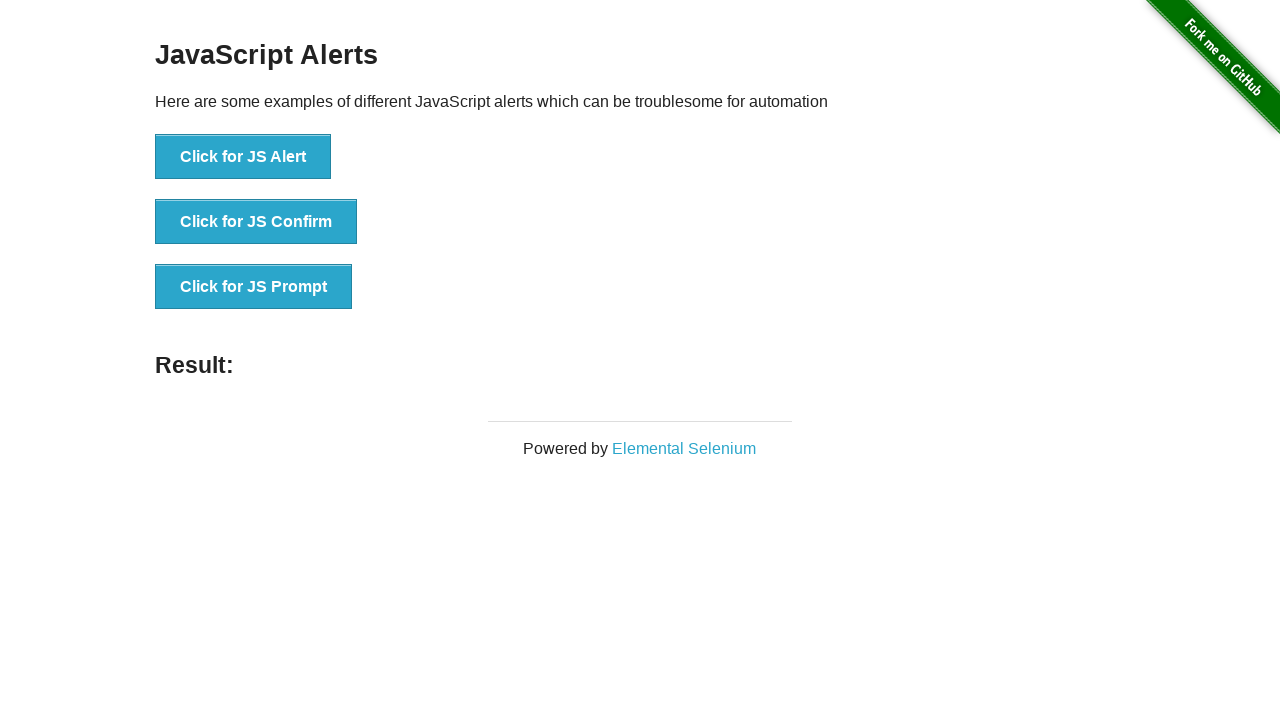

Clicked JS Confirm button at (256, 222) on [onclick='jsConfirm()']
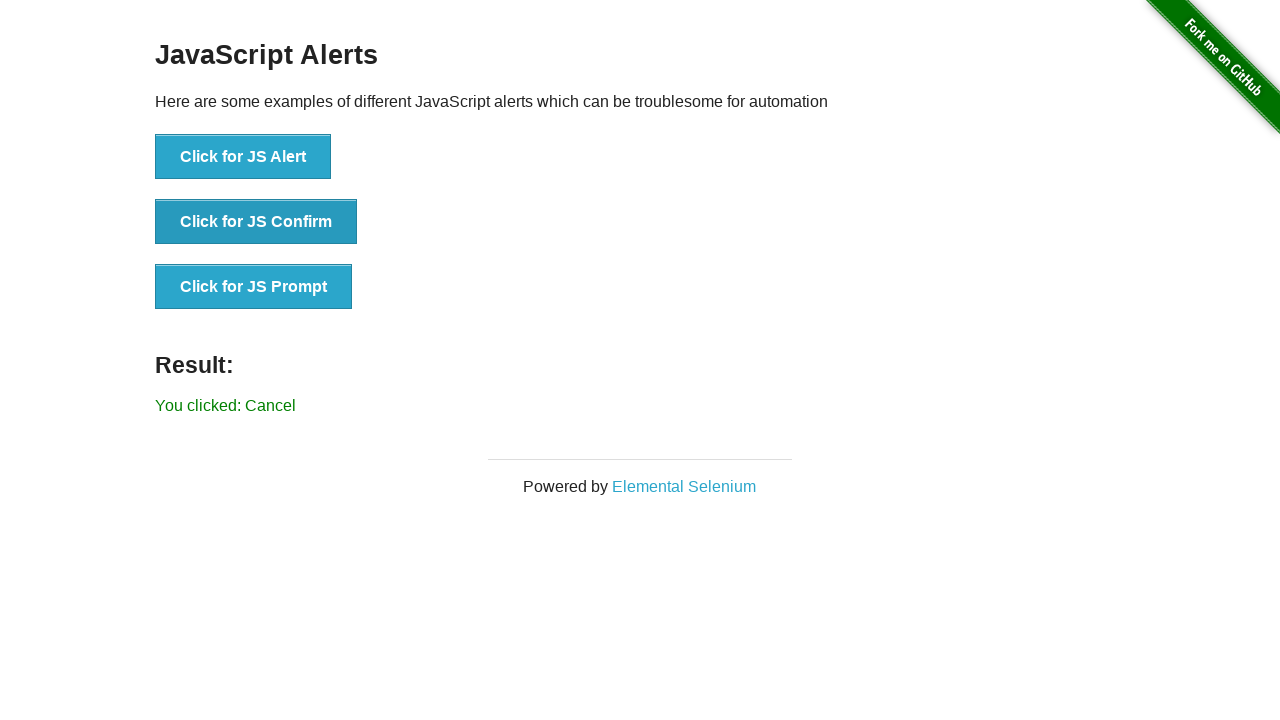

Confirm dialog was dismissed and result text appeared
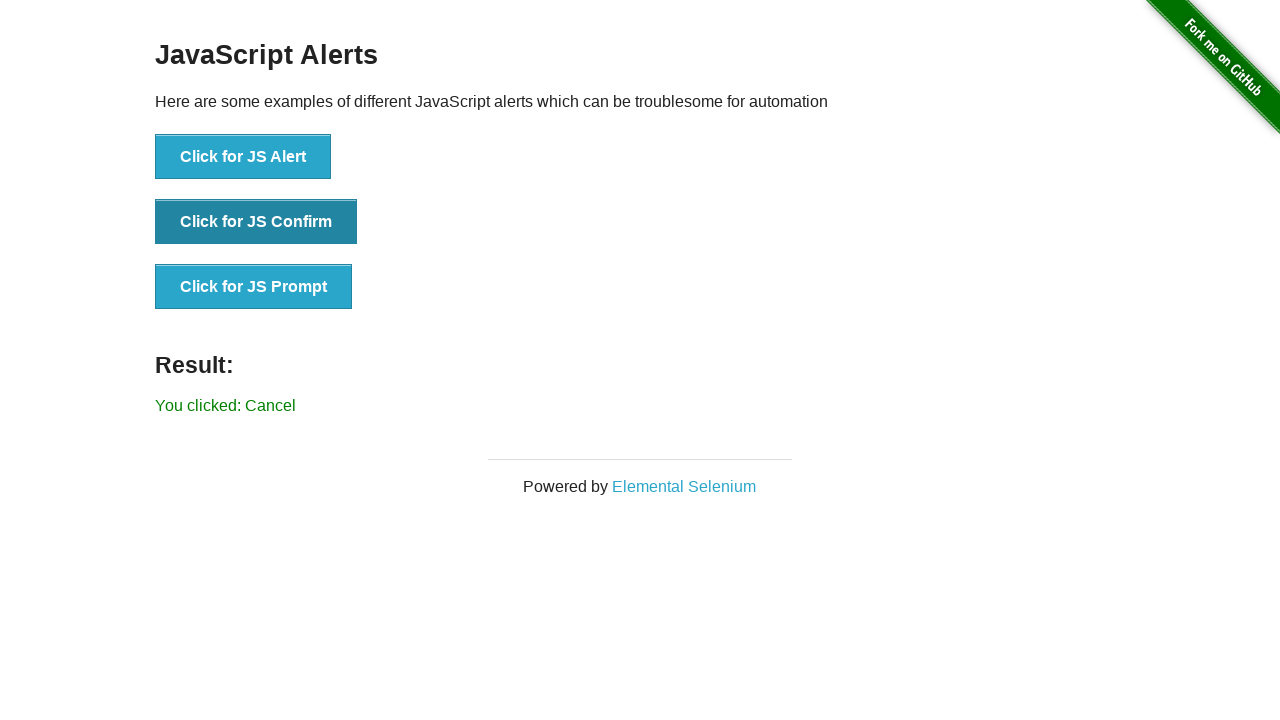

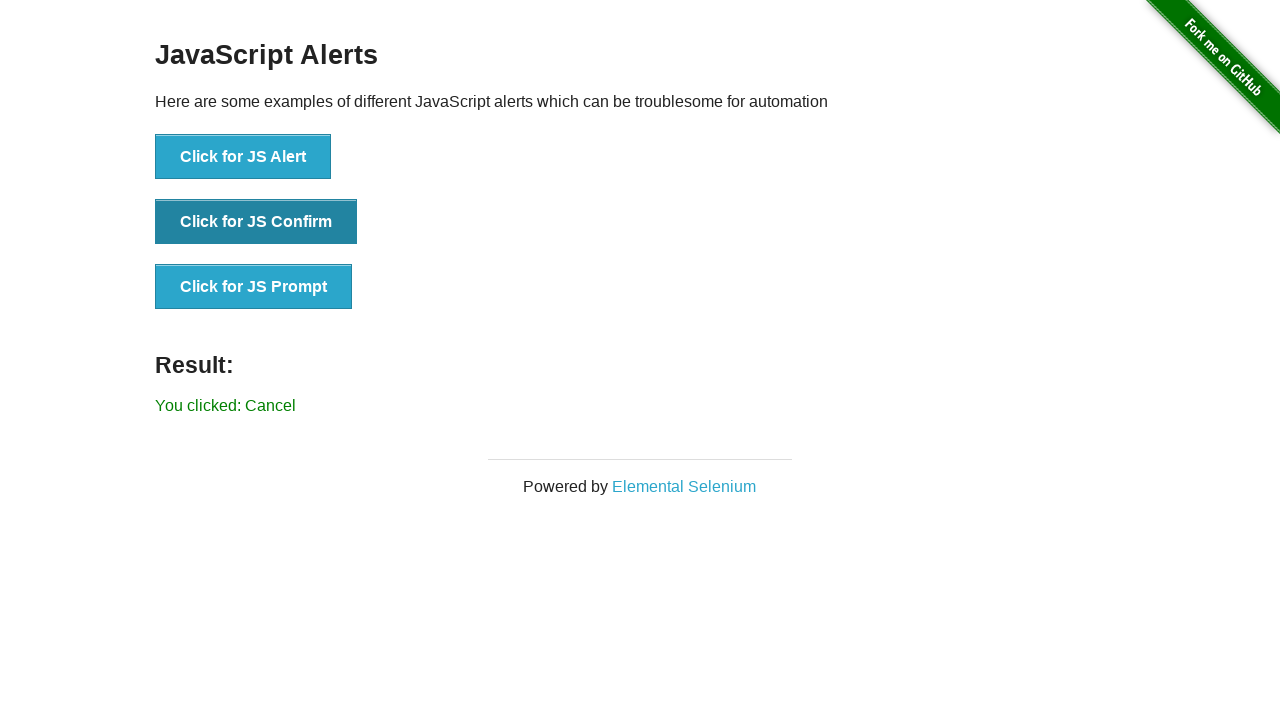